Tests JavaScript alert handling by clicking a button that triggers an alert and verifying the alert text

Starting URL: https://www.w3schools.com/js/tryit.asp?filename=tryjs_alert

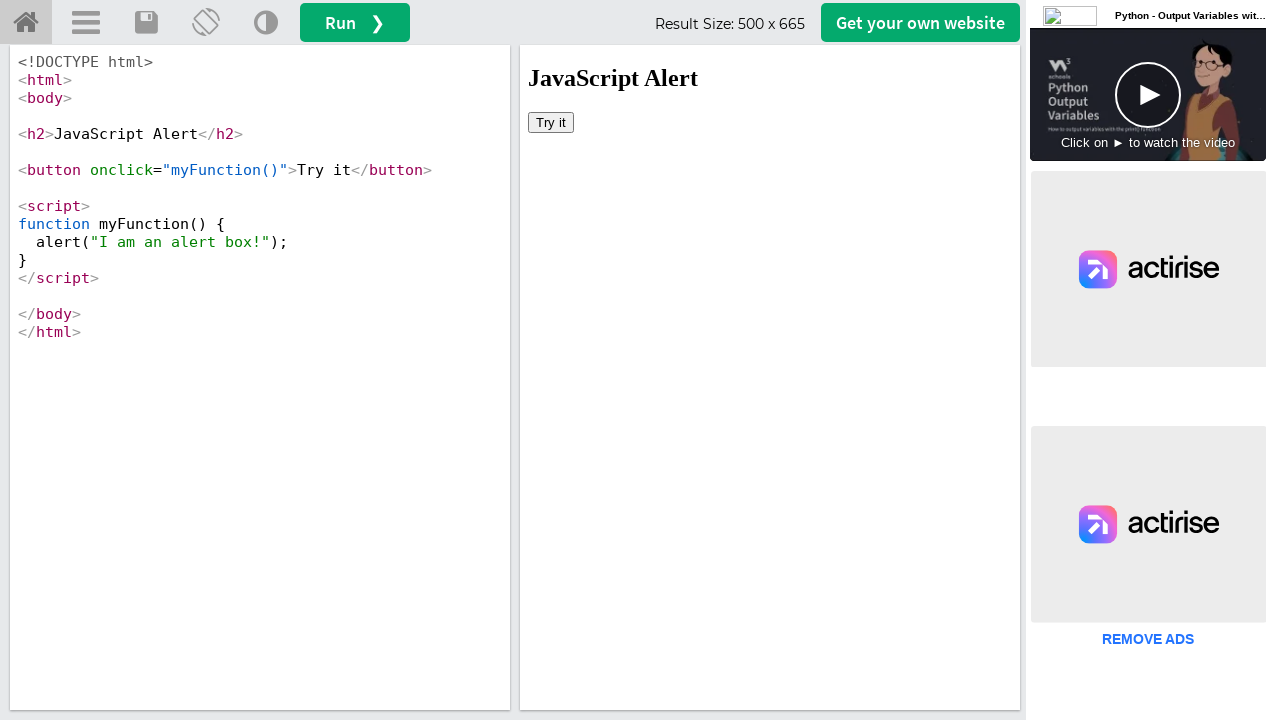

Located iframe with id 'iframeResult'
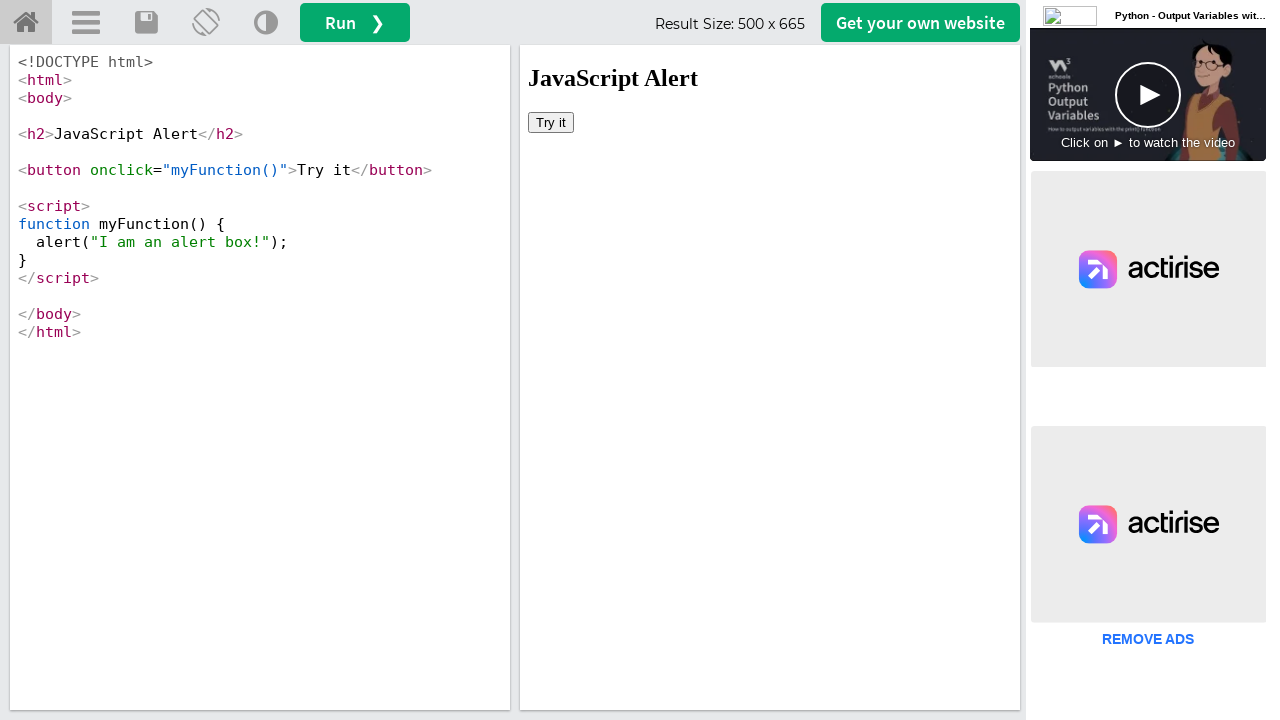

Clicked 'Try it' button to trigger alert at (551, 122) on iframe[id='iframeResult'] >> internal:control=enter-frame >> xpath=//button[text
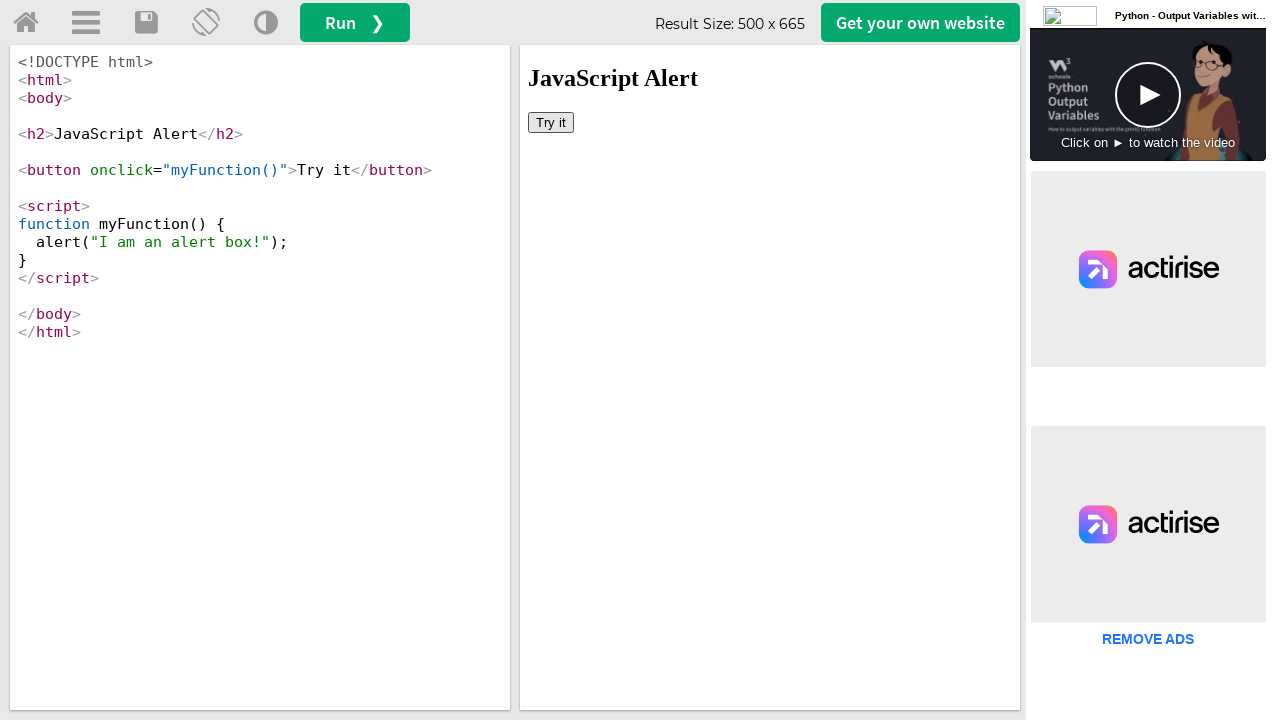

Set up dialog handler to accept alert
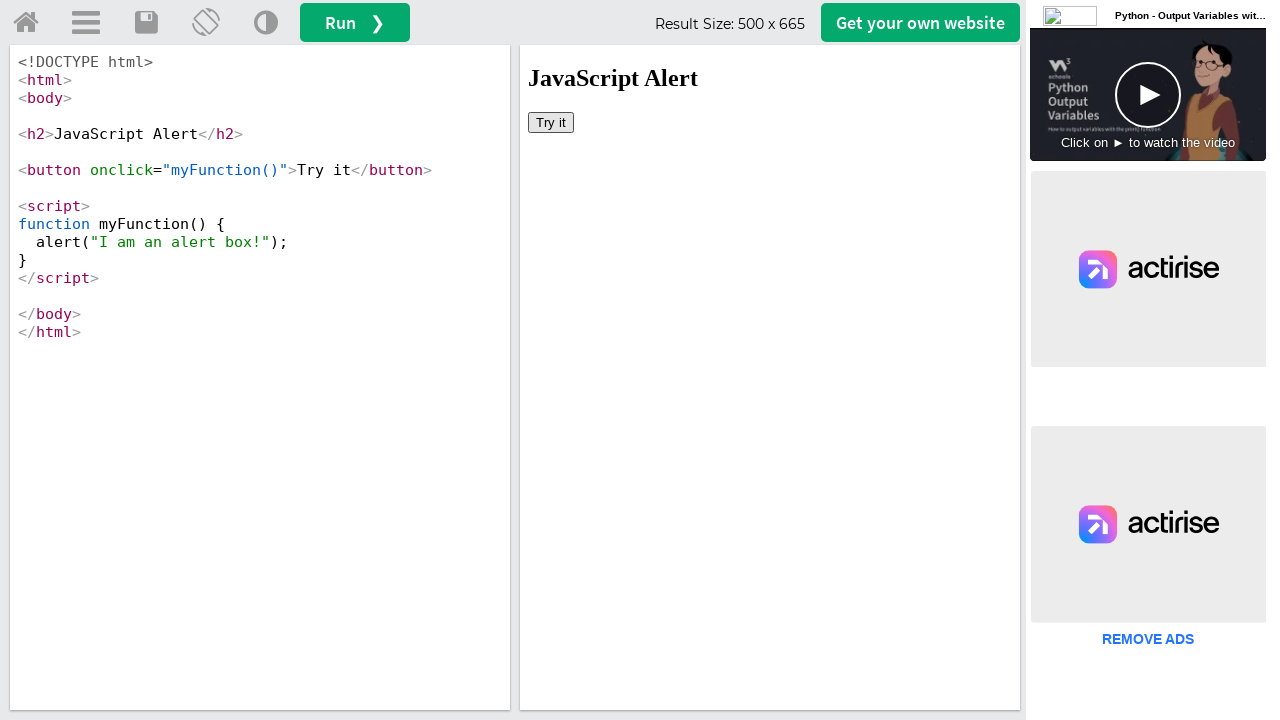

Alert handled successfully
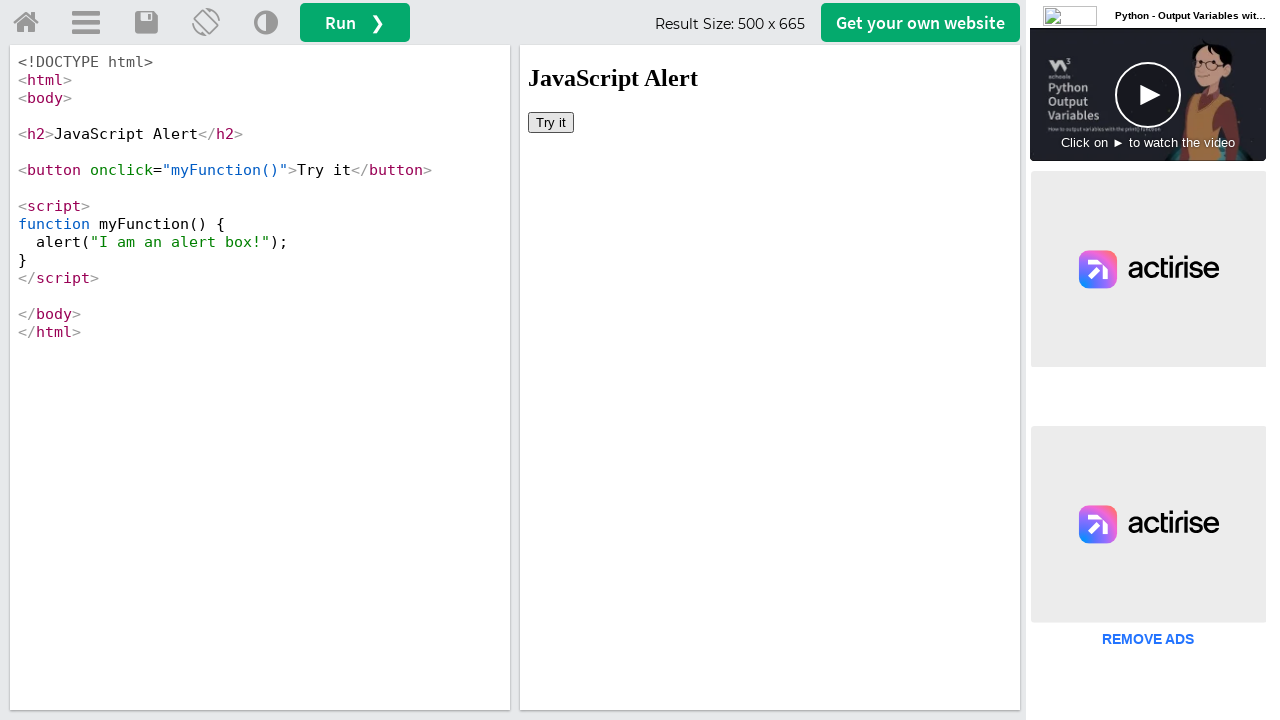

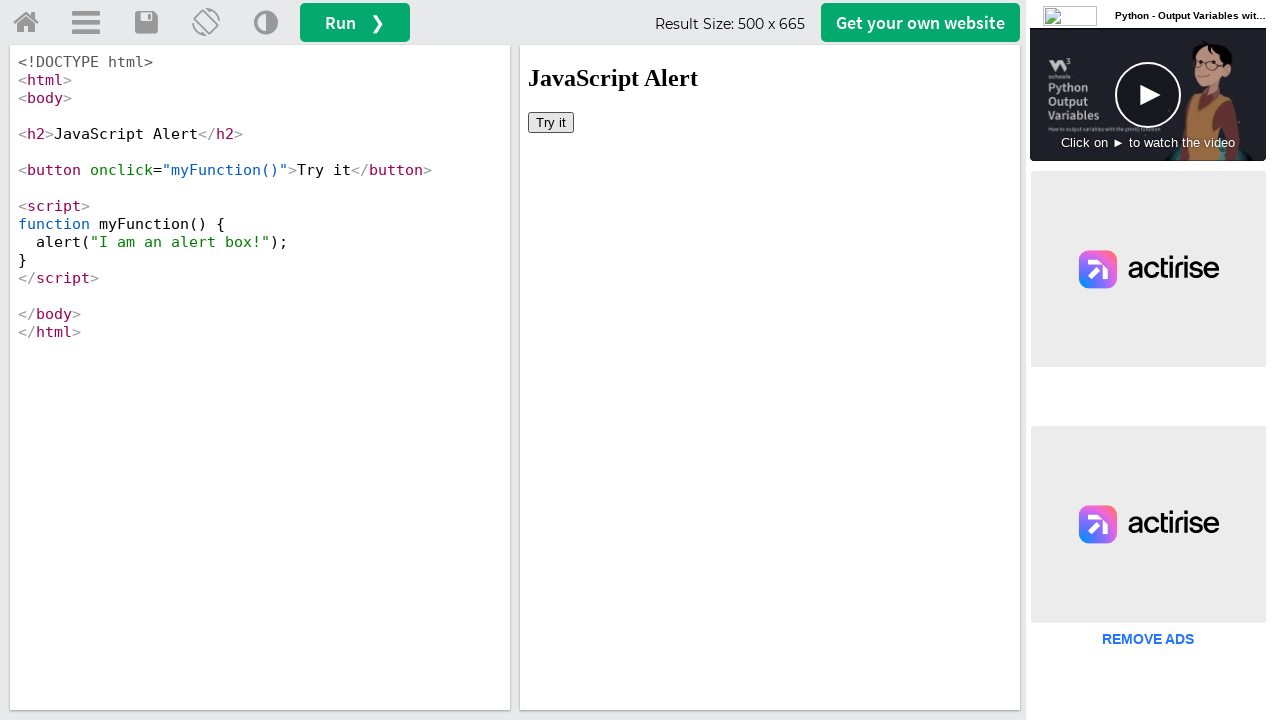